Fills out a registration form with user details including name, email, phone, and password fields

Starting URL: https://naveenautomationlabs.com/opencart/index.php?route=account/register

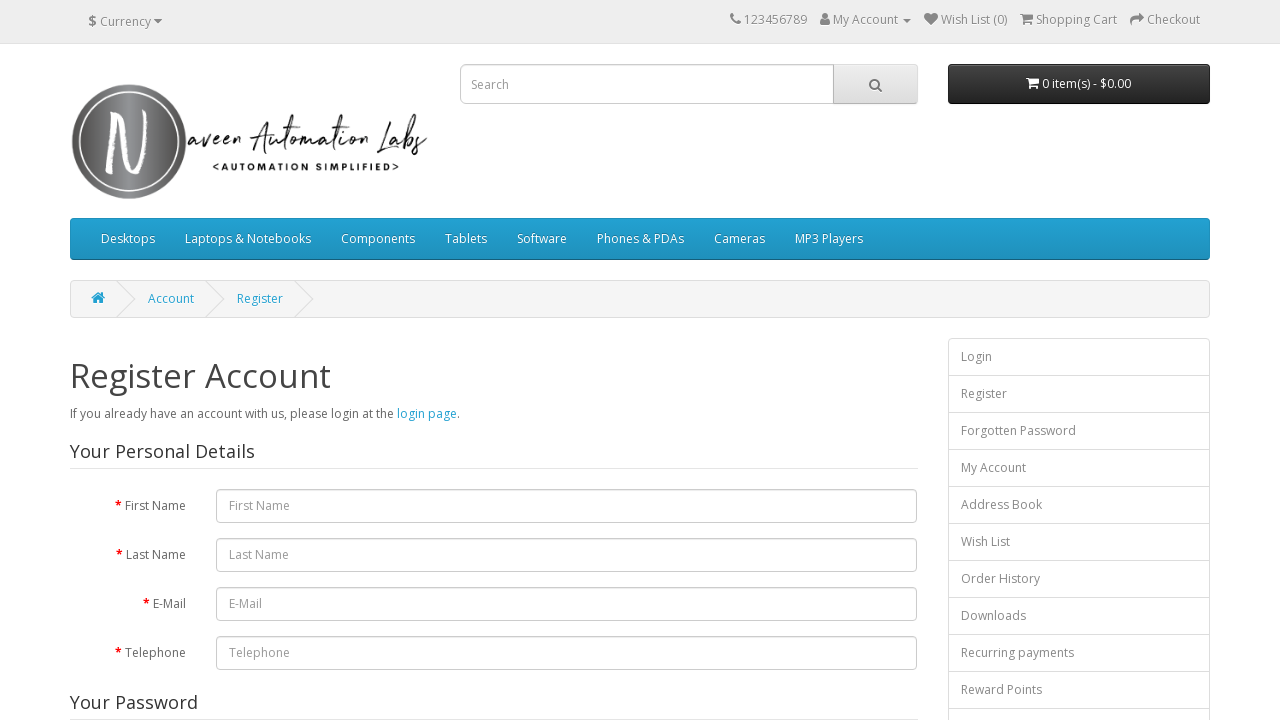

Navigated to registration page
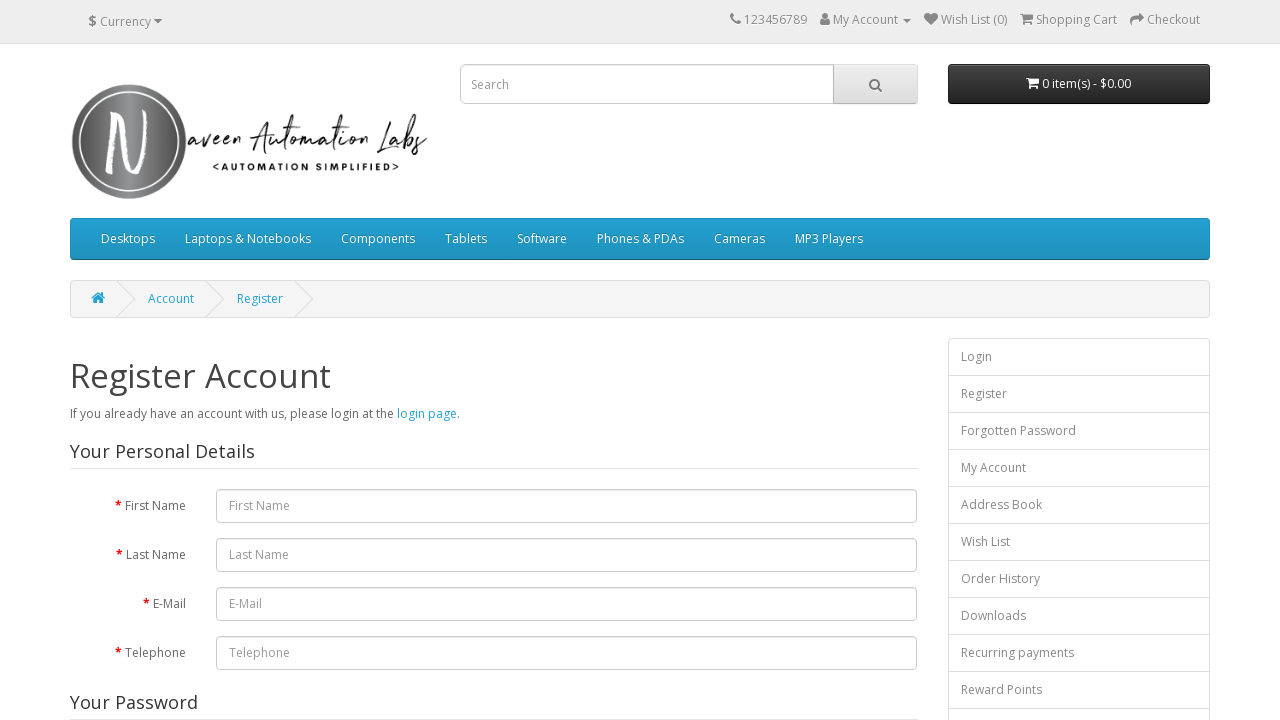

Filled first name field with 'John' on #input-firstname
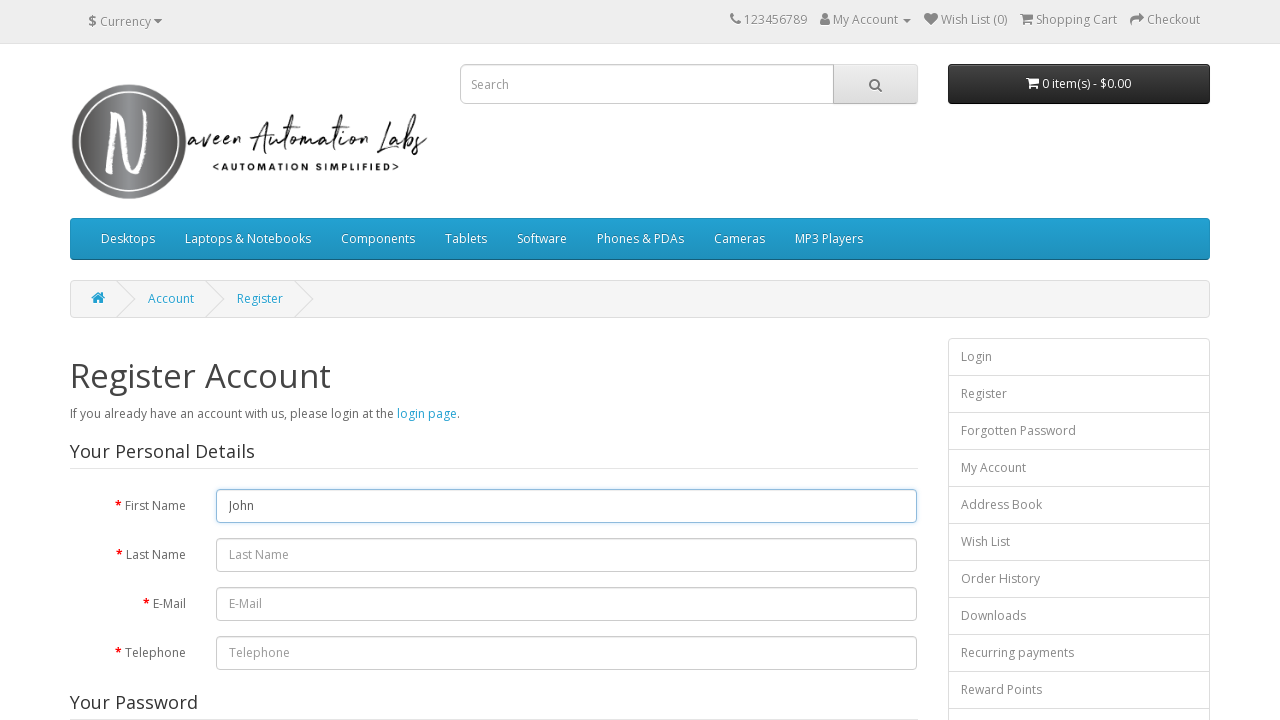

Filled last name field with 'Smith' on #input-lastname
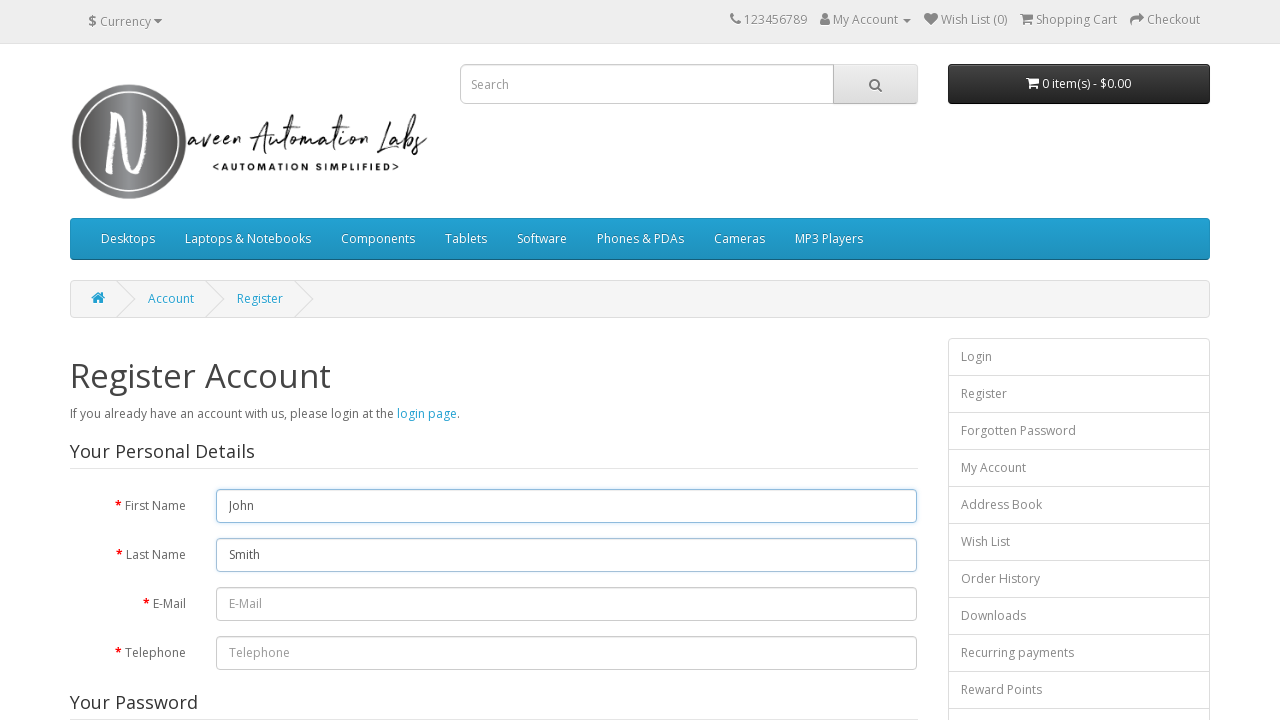

Filled email field with 'johnsmith2024@example.com' on #input-email
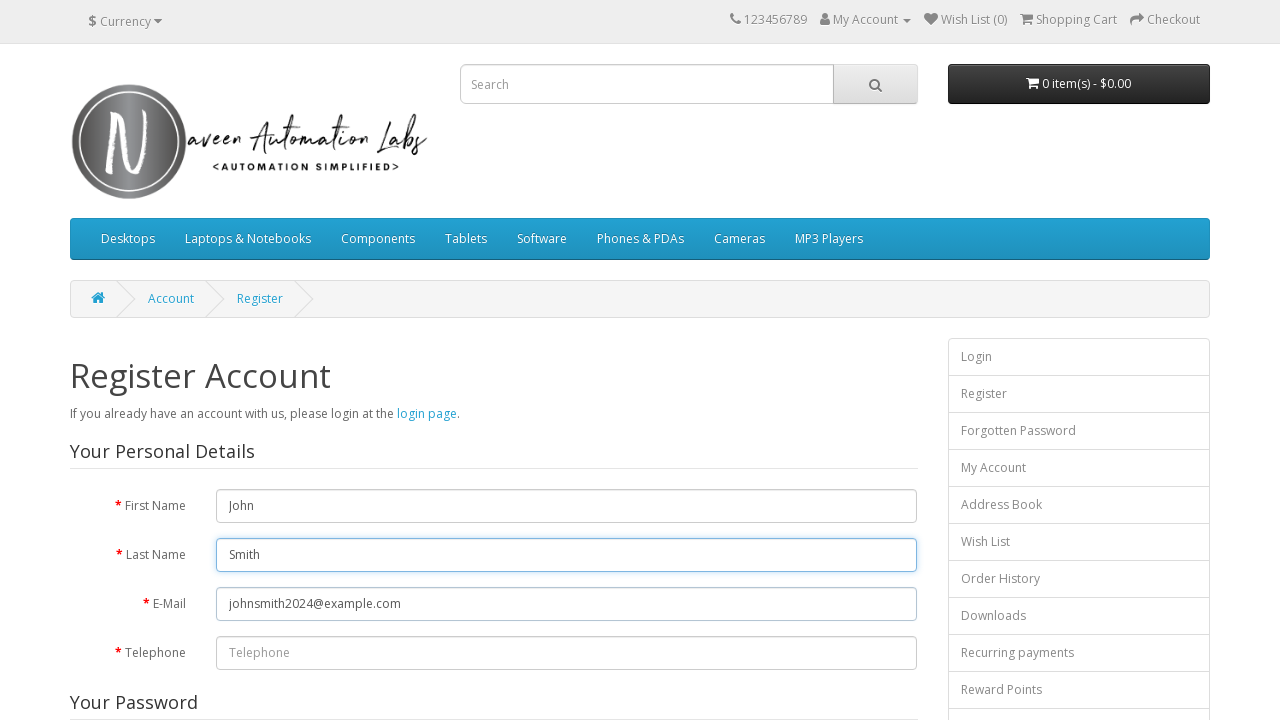

Filled telephone field with '5551234567' on #input-telephone
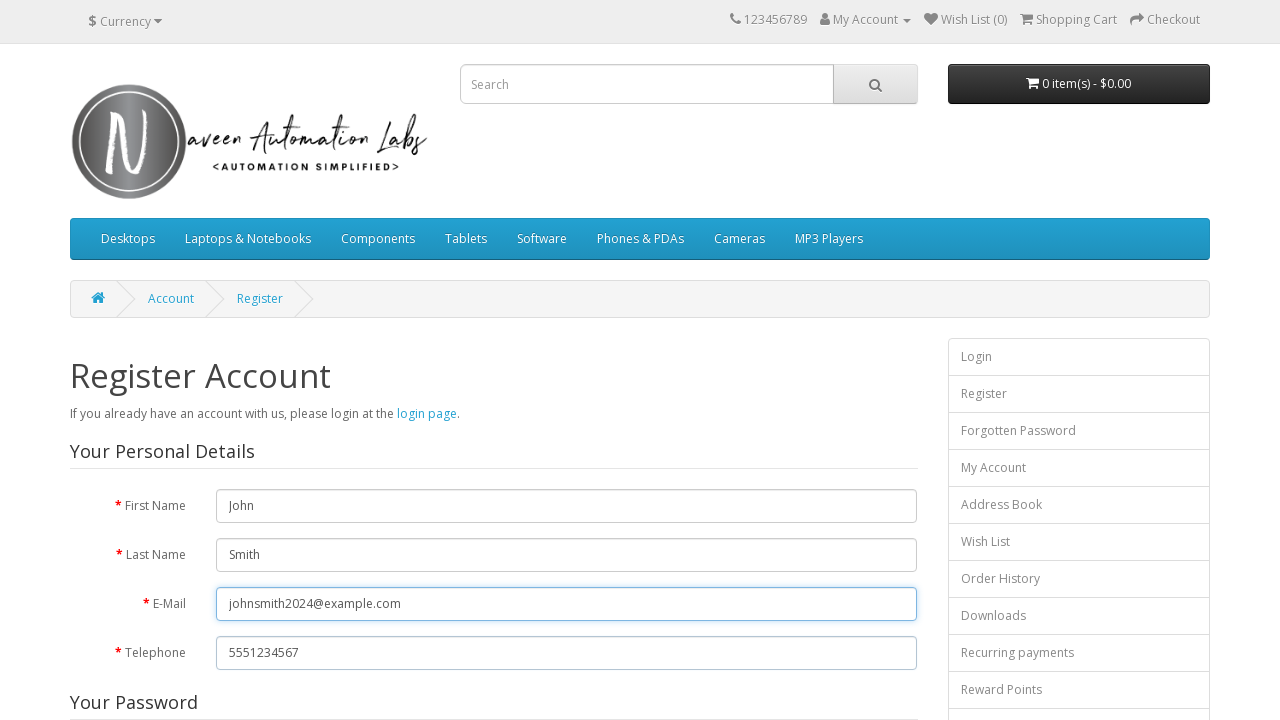

Filled password field with 'SecurePass123' on #input-password
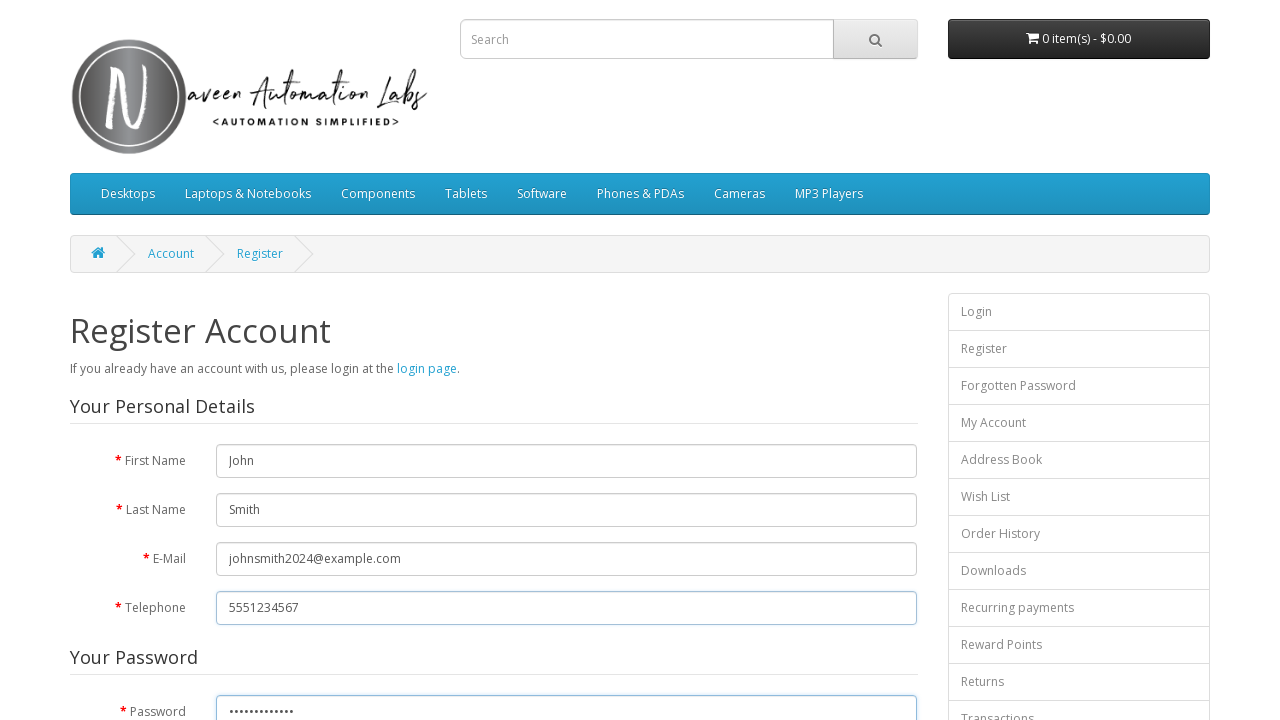

Filled confirm password field with 'SecurePass123' on #input-confirm
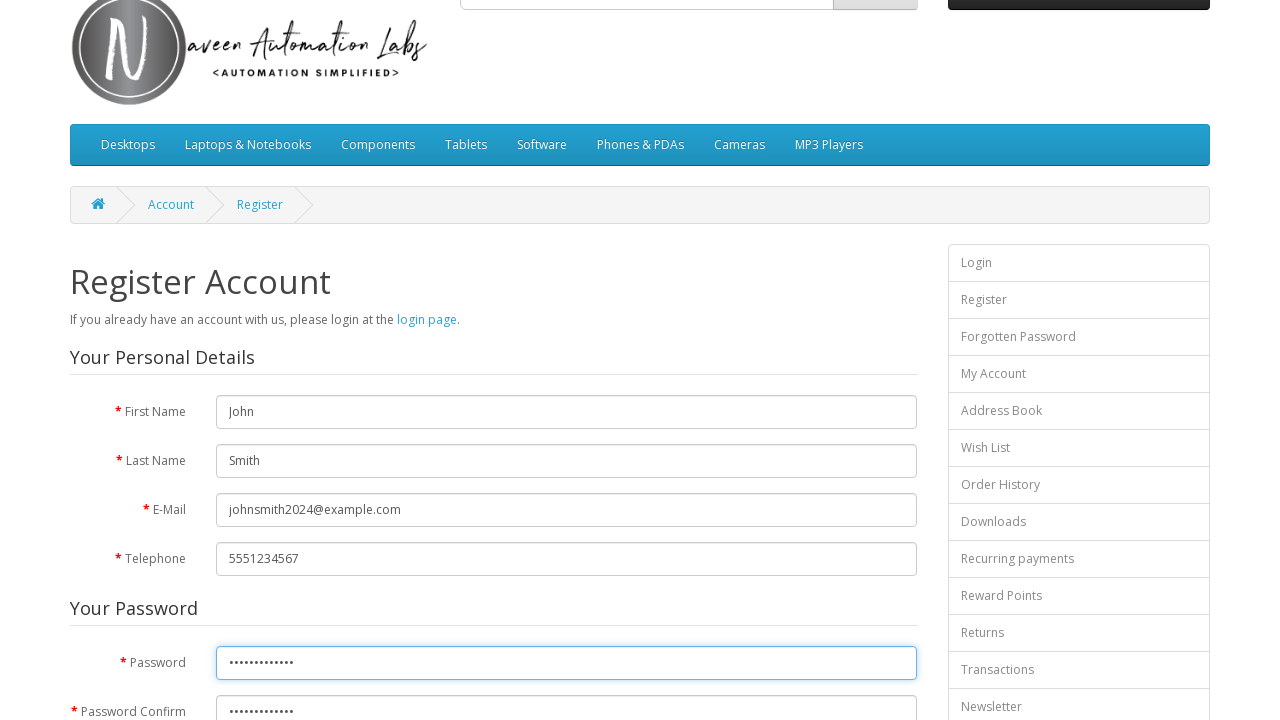

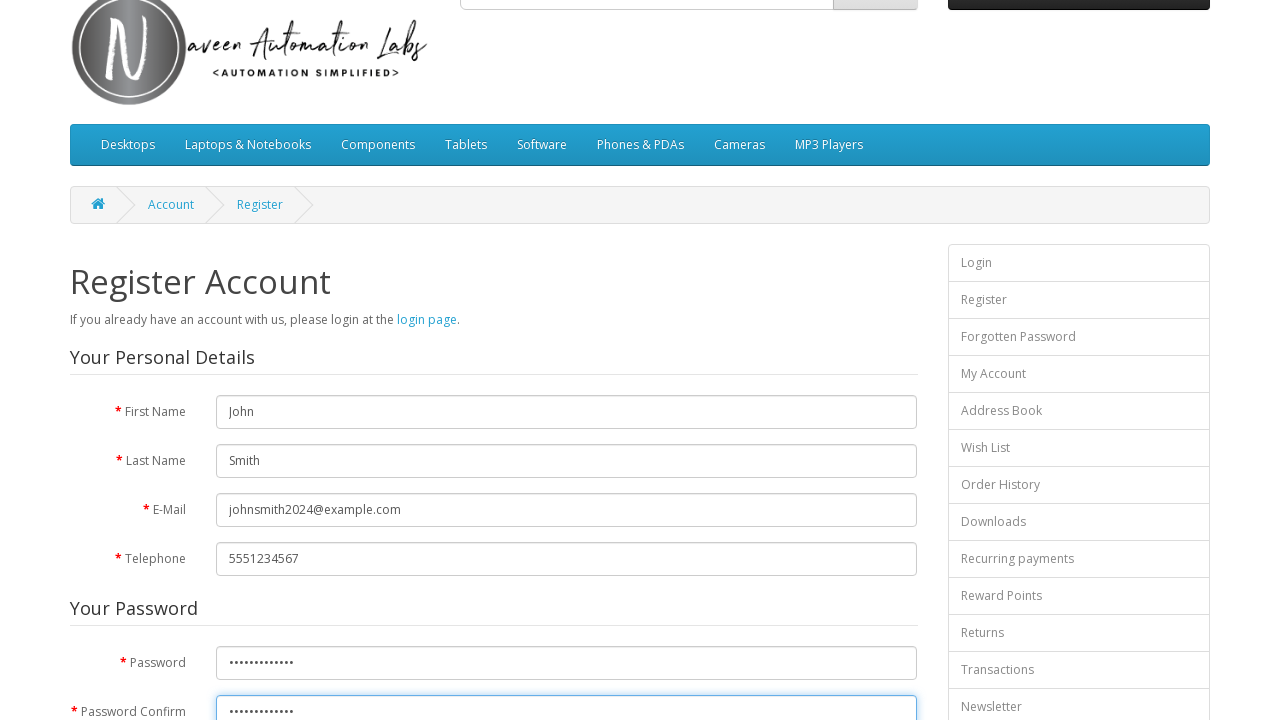